Tests how the website handles network errors by simulating offline mode and verifying error handling

Starting URL: https://react.dev

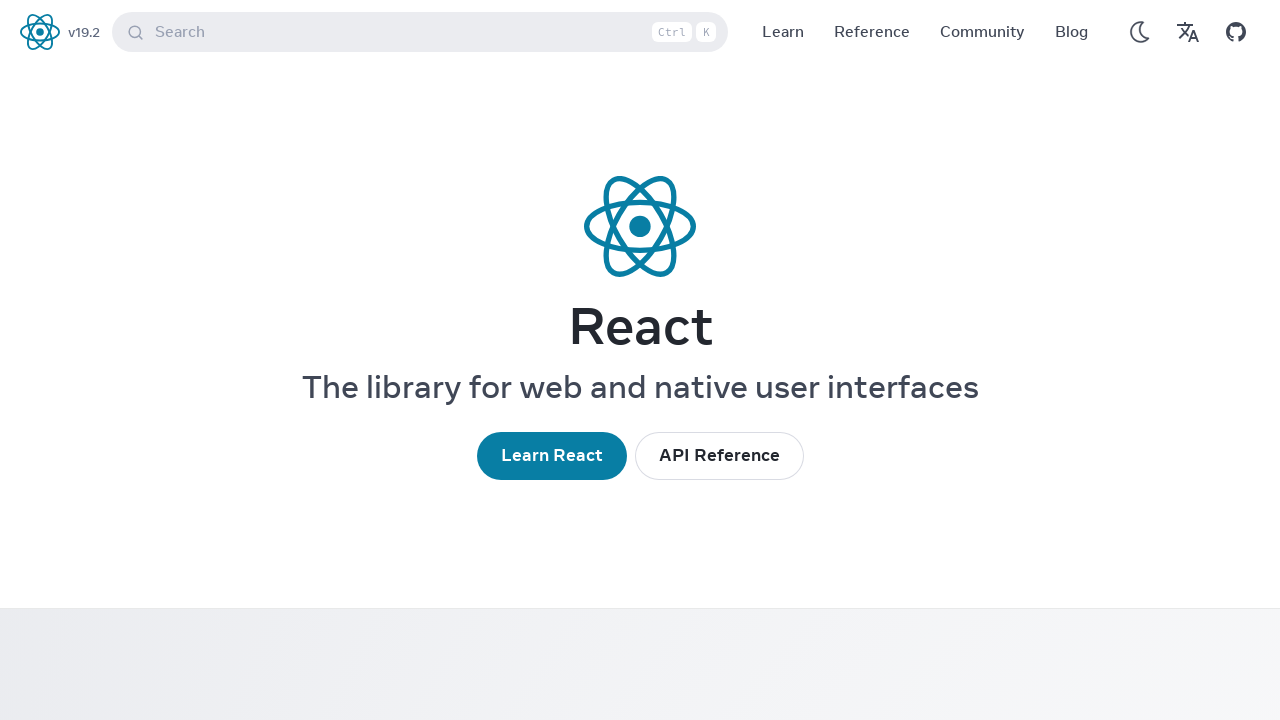

Set browser context to offline mode
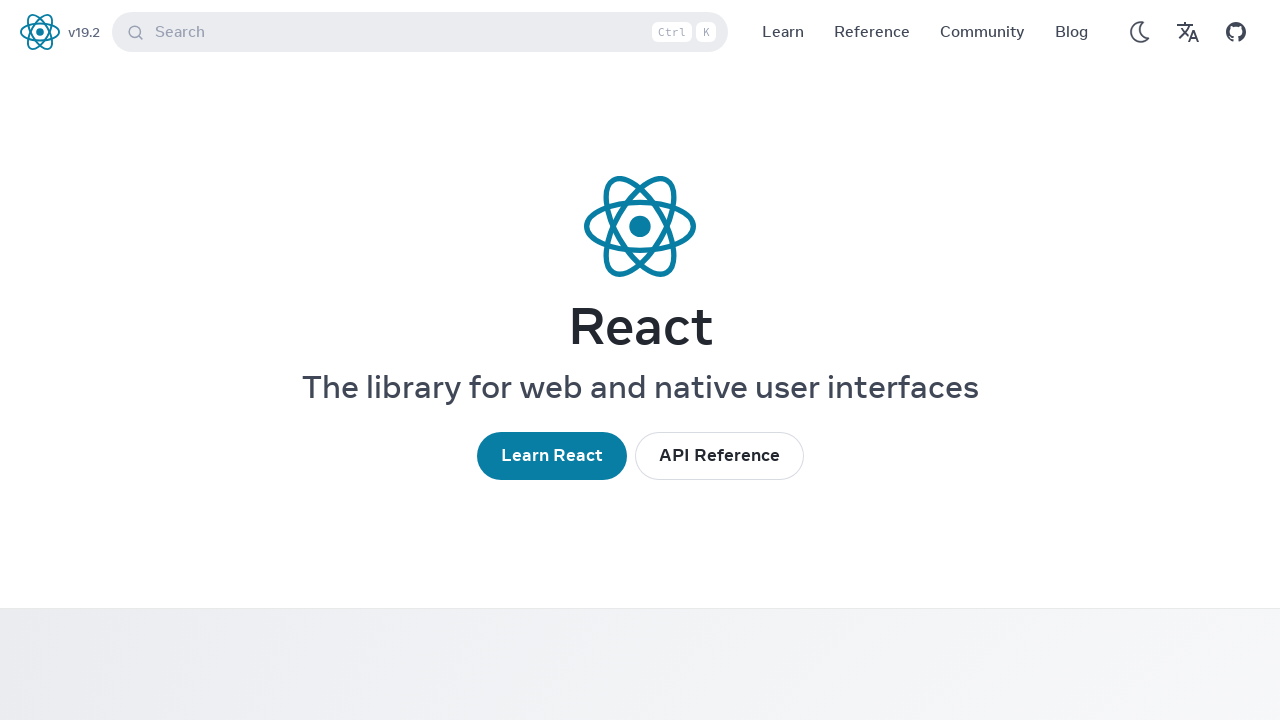

Attempted to navigate to https://react.dev/learn while offline - error expected
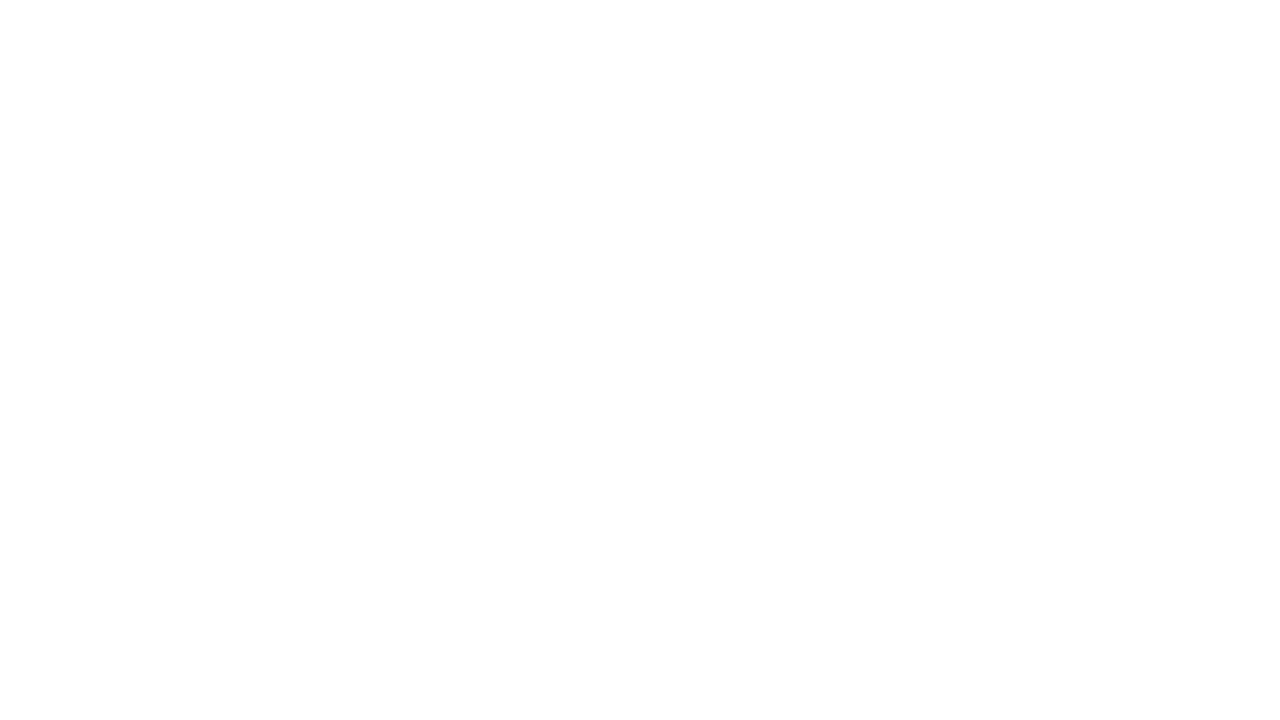

Restored browser context to online mode
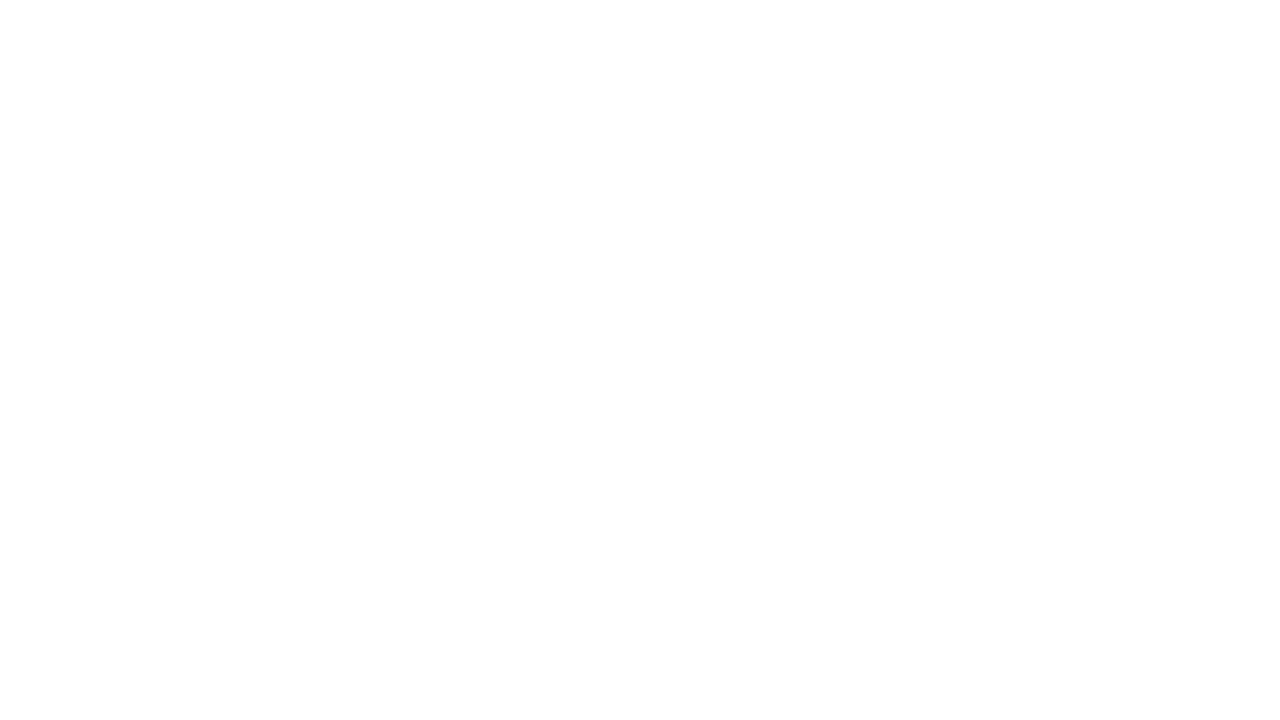

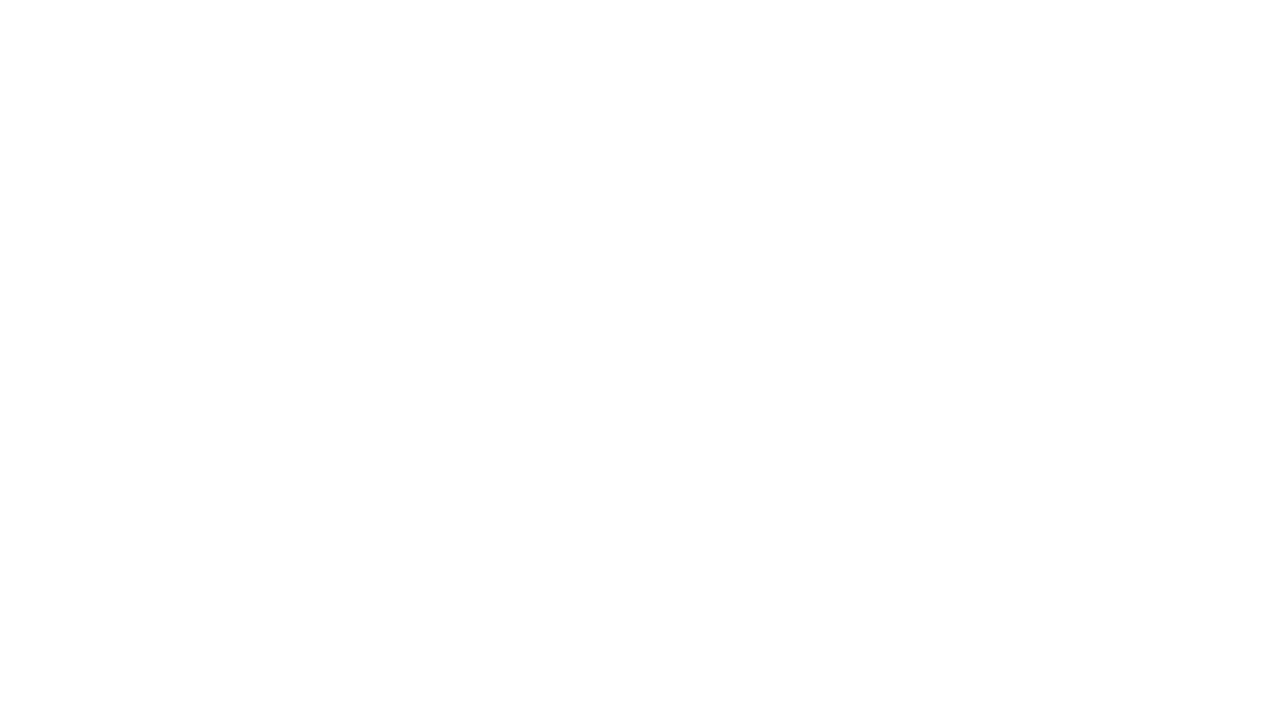